Tests iframe interaction by switching into an iframe, clicking an element inside it, then switching back to the main content and clicking another element

Starting URL: https://jqueryui.com/droppable/

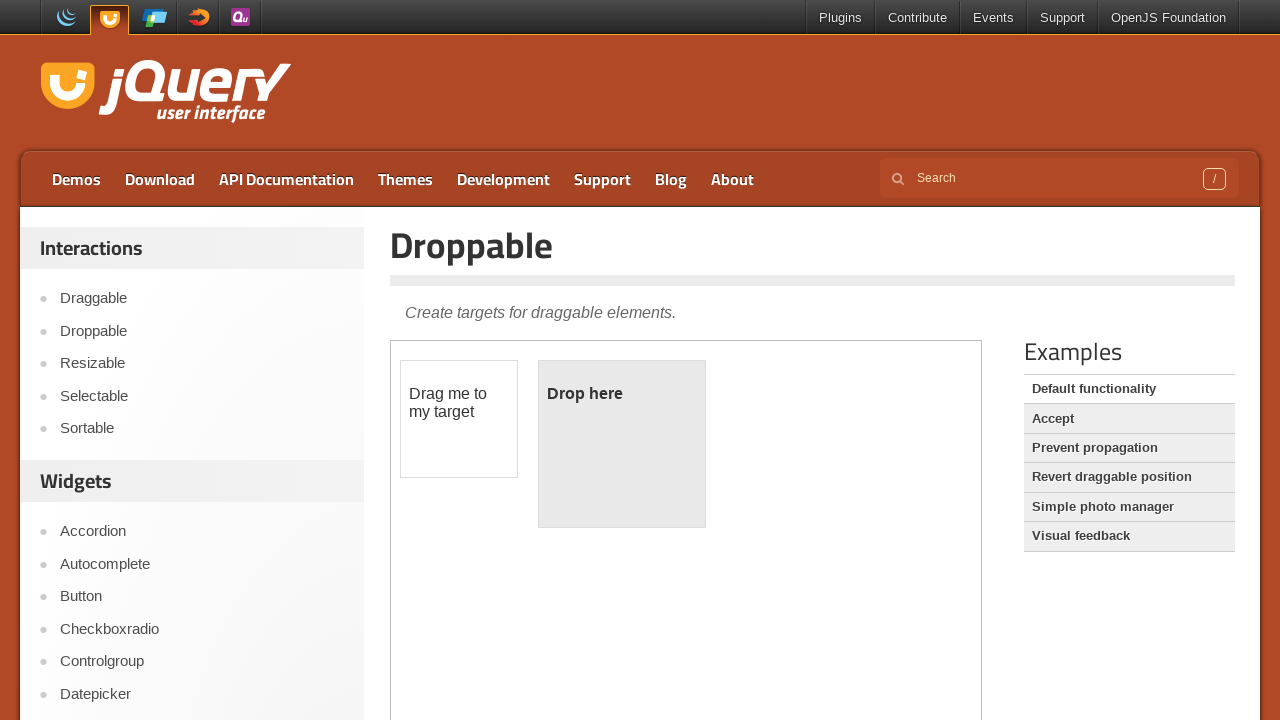

Located iframe with class demo-frame
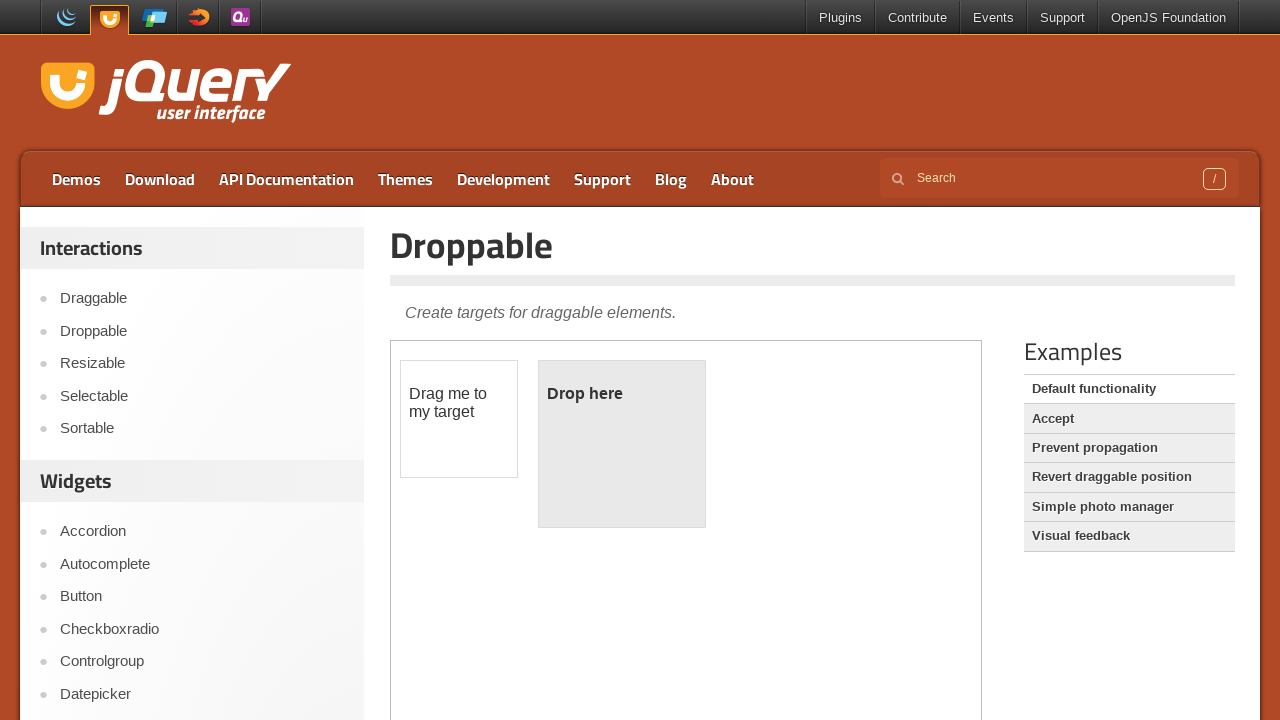

Clicked draggable element inside iframe at (459, 419) on iframe.demo-frame >> internal:control=enter-frame >> #draggable
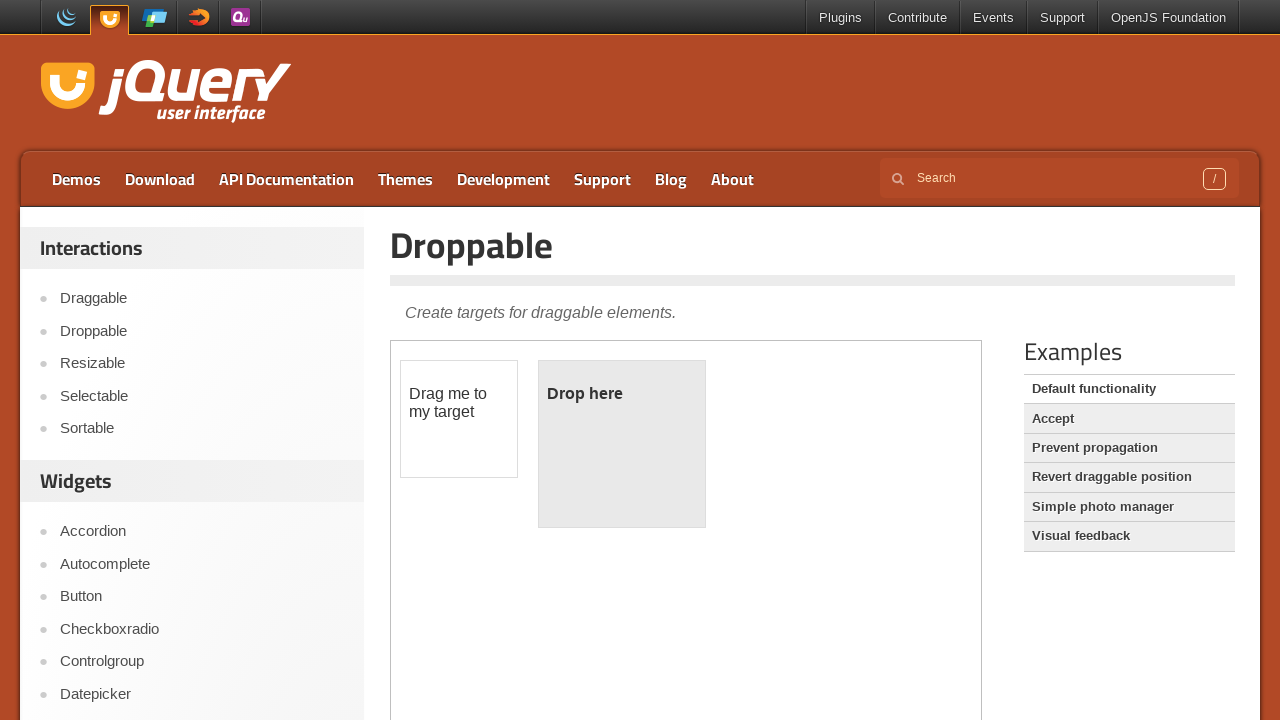

Clicked Accept link in main content at (1129, 419) on a:text('Accept')
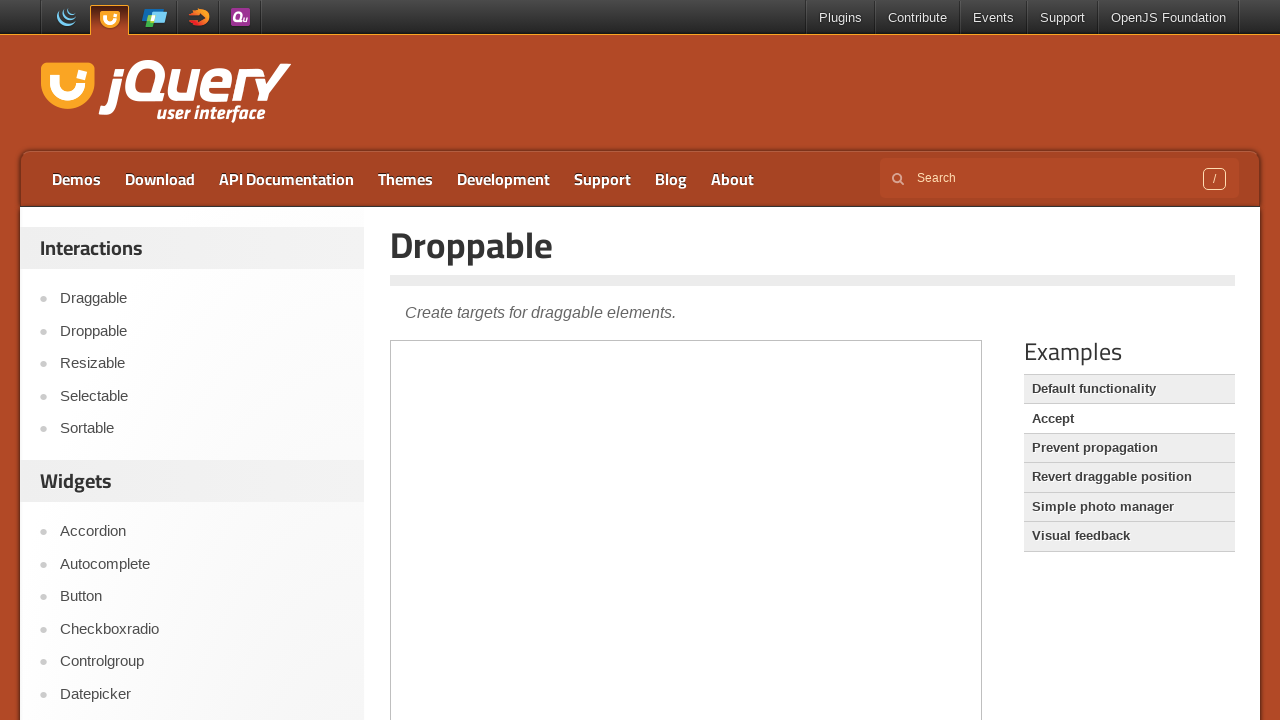

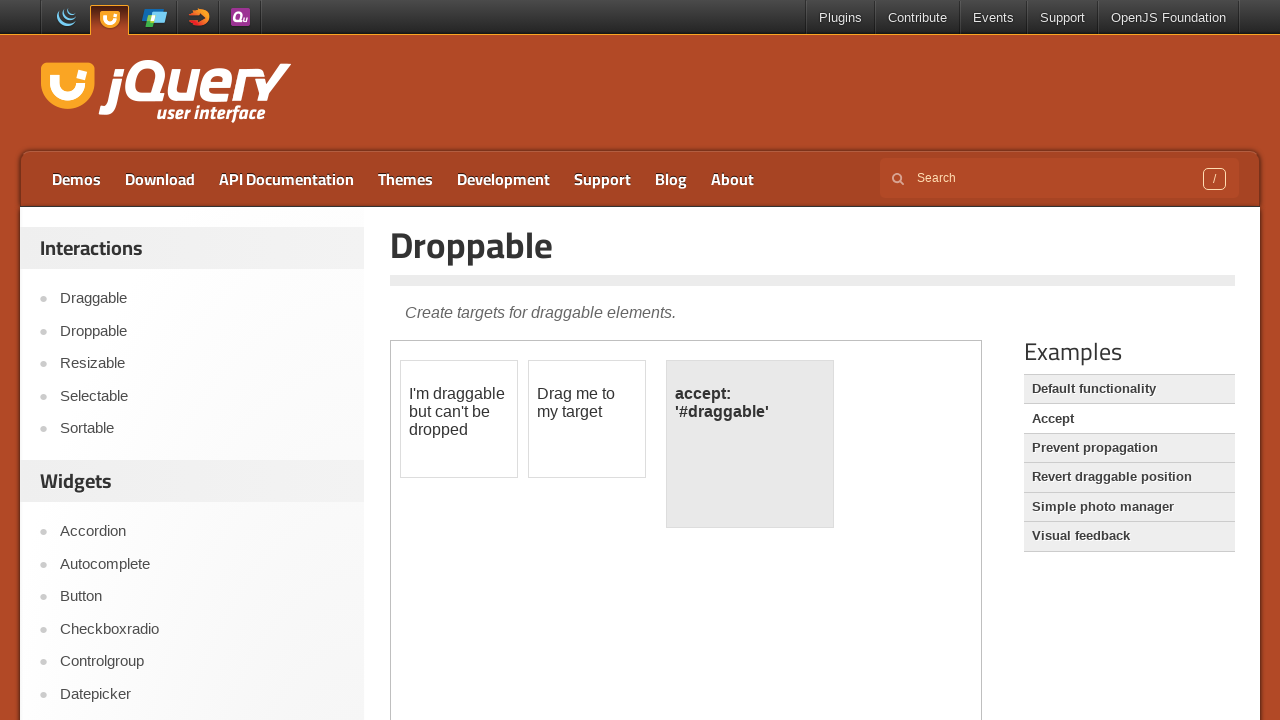